Tests HTML form submission by filling various form elements including text inputs, textarea, radio buttons, checkboxes, multi-select, and dropdown, then submits the form and verifies success.

Starting URL: https://testpages.herokuapp.com/styled/basic-html-form-test.html

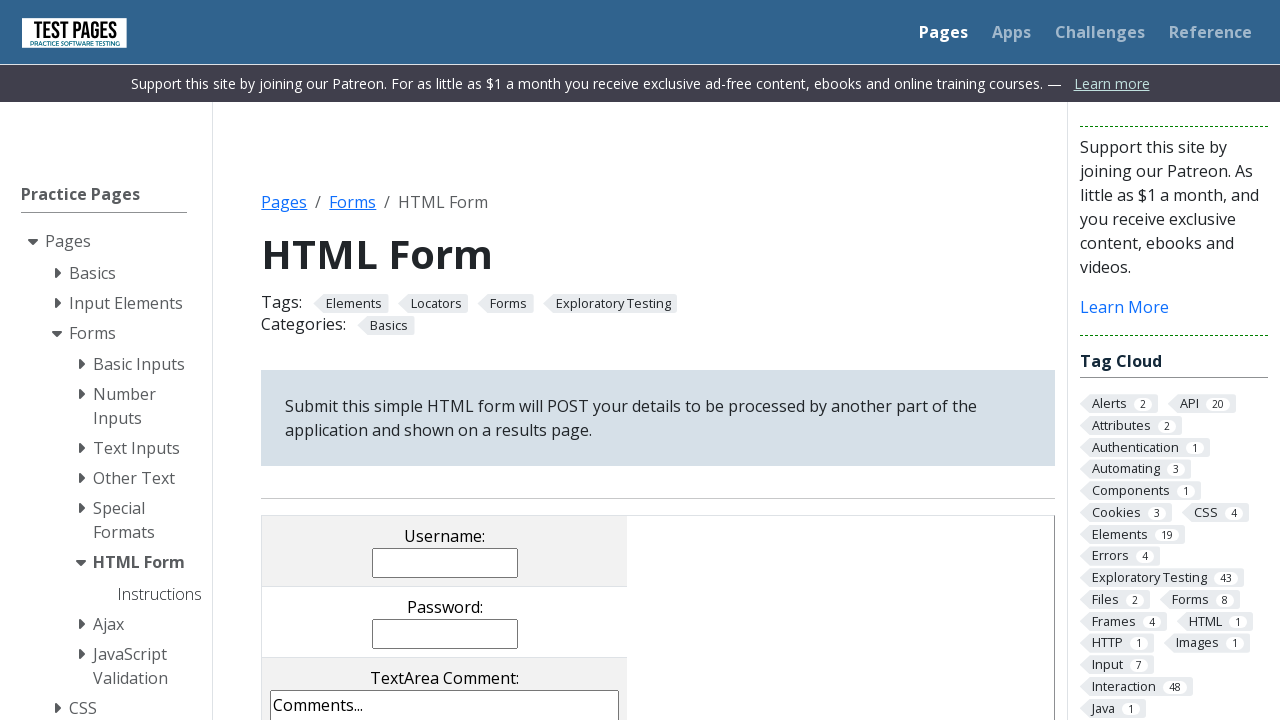

Page loaded with networkidle state
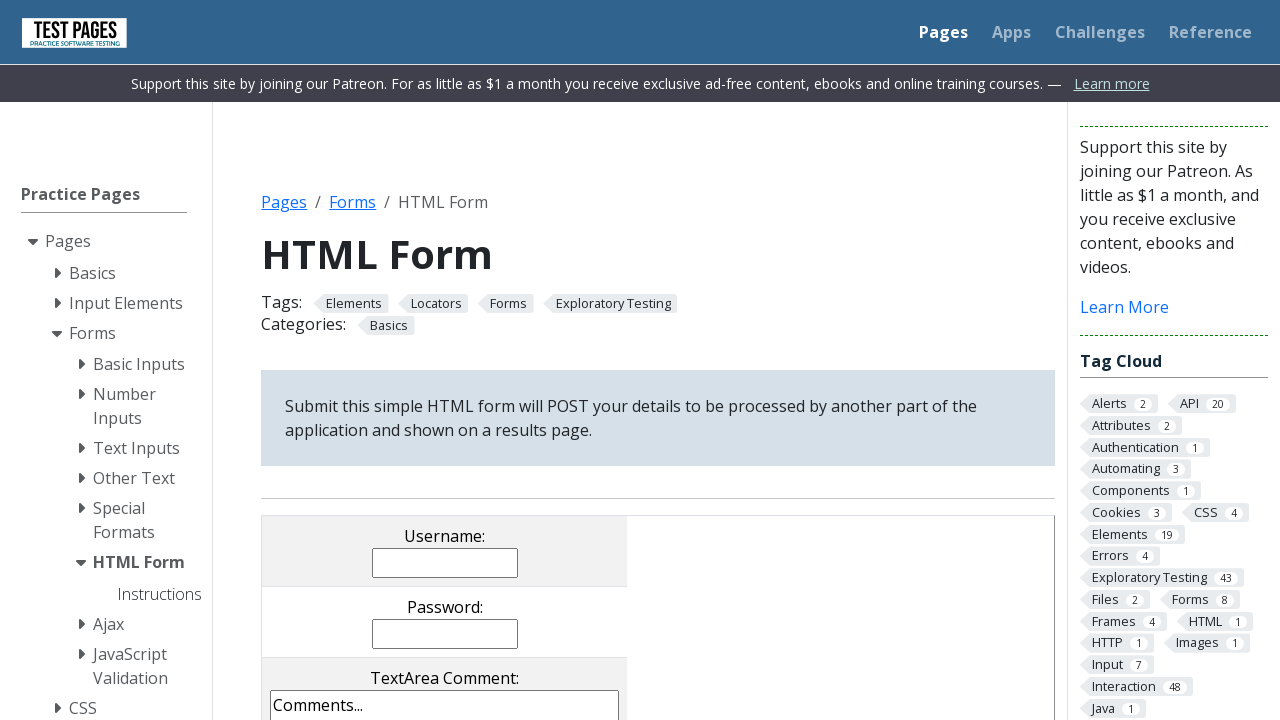

Filled username field with 'finictest' on input[name="username"]
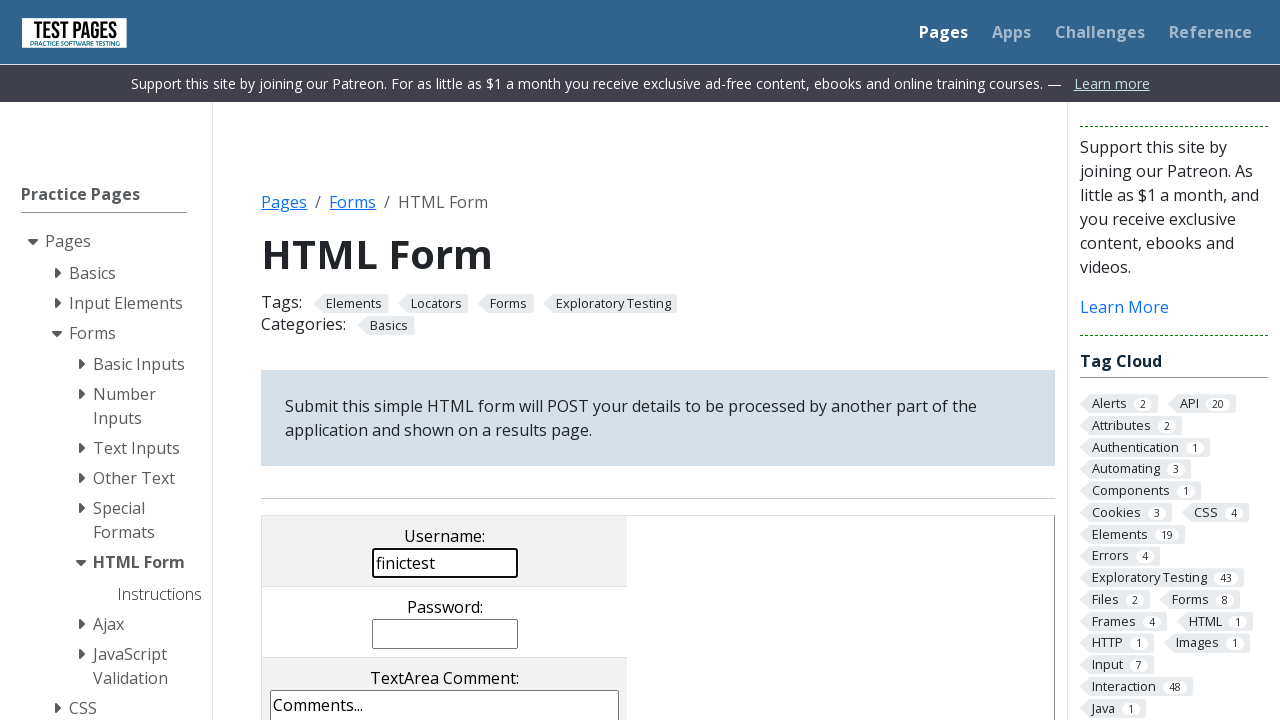

Filled password field with 'Password123' on input[name="password"]
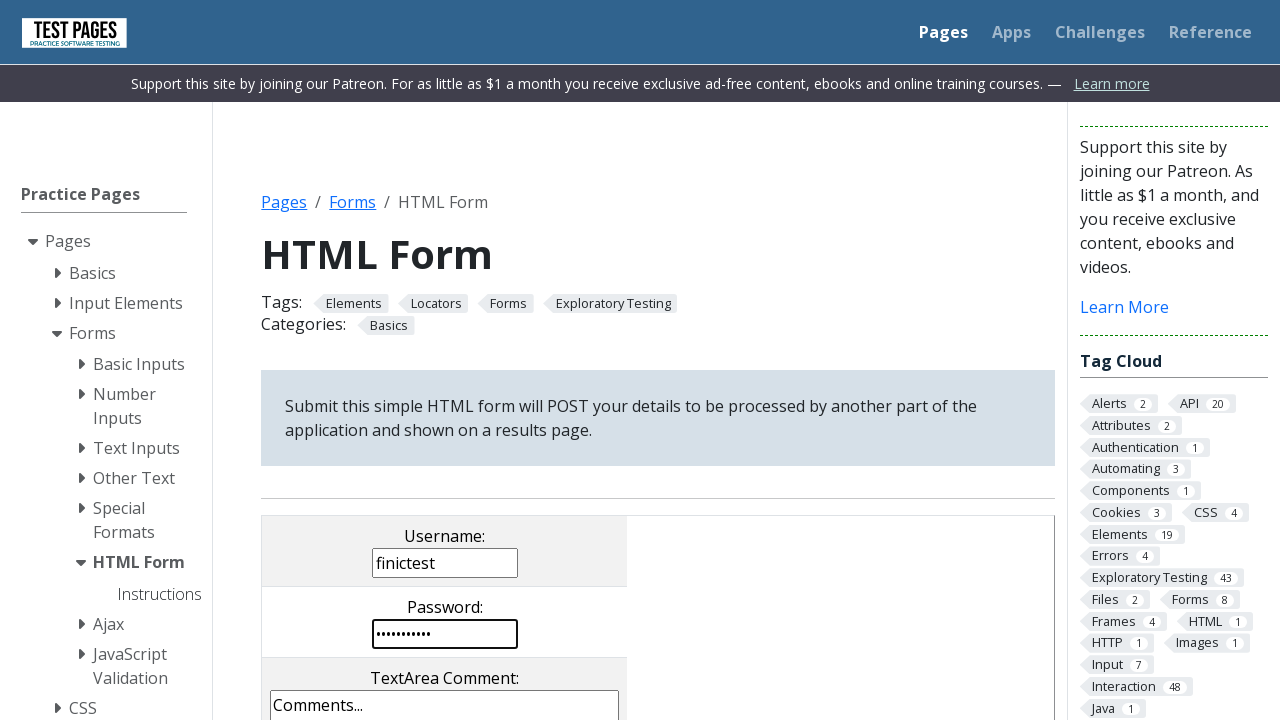

Filled comments textarea with 'This is a test comment' on textarea[name="comments"]
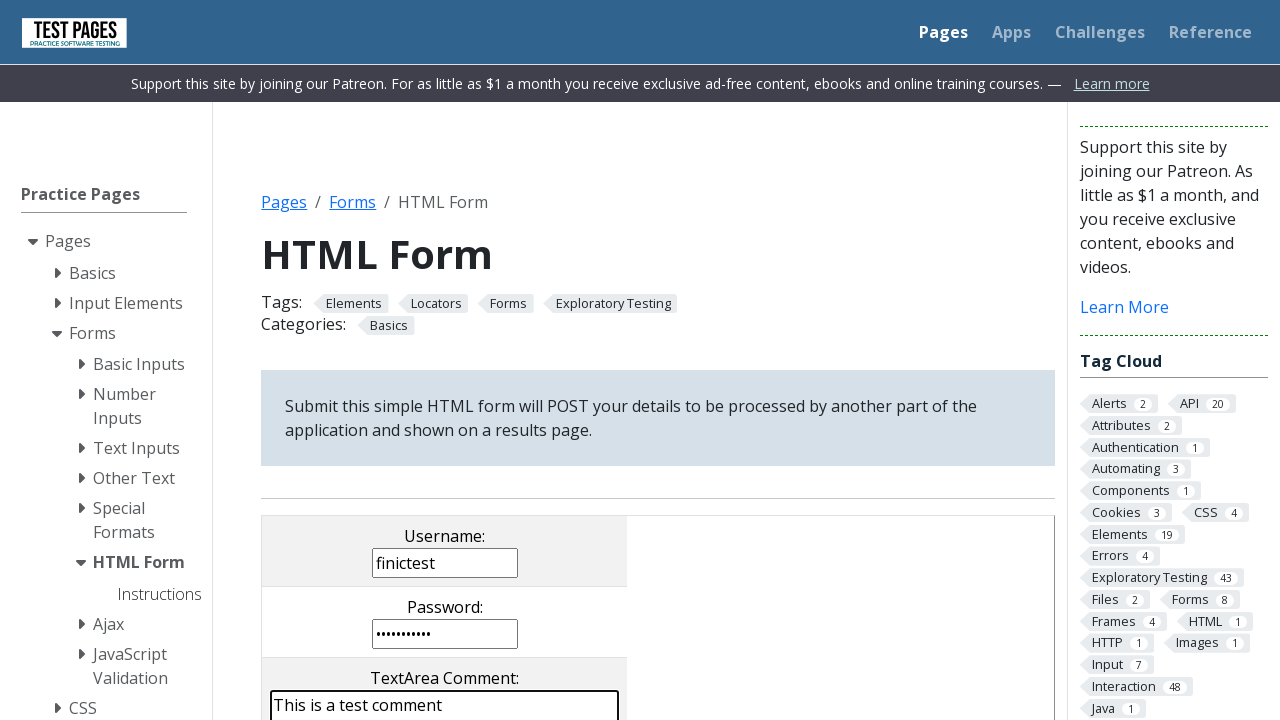

Selected radio button with value 'rd3' at (488, 360) on input[type="radio"][value="rd3"]
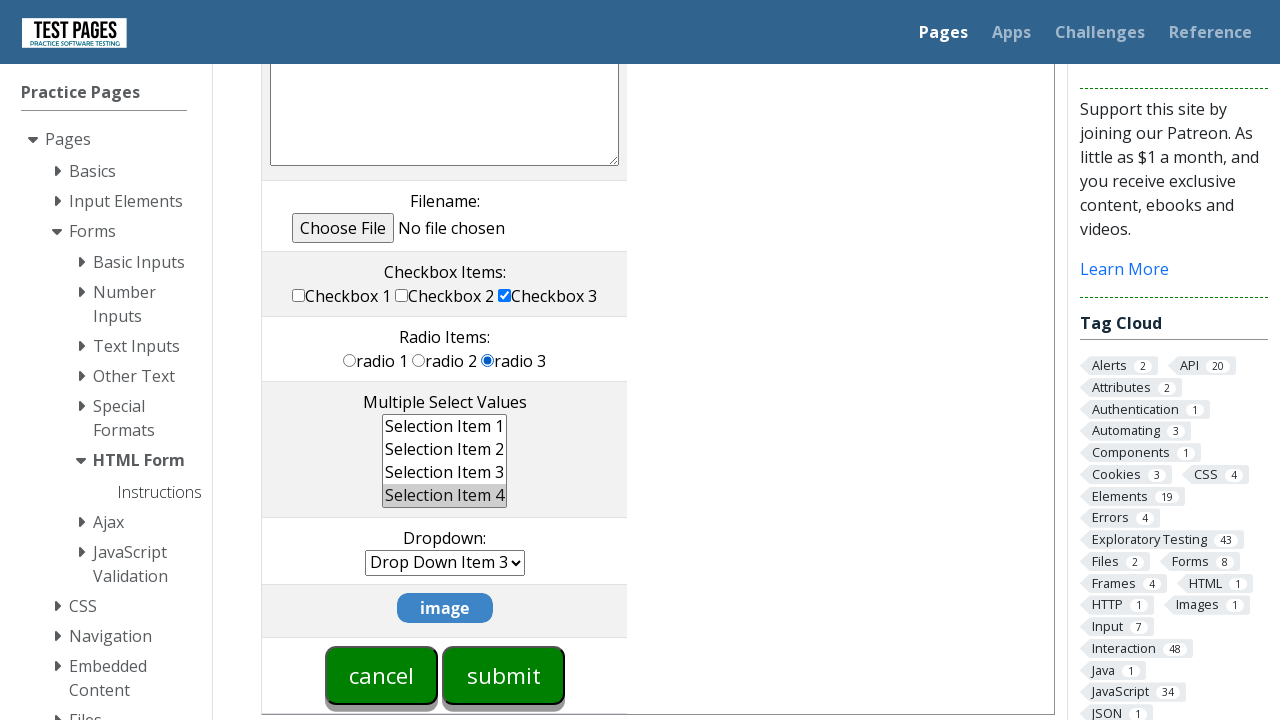

Checked checkbox with value 'cb1' at (299, 295) on input[type="checkbox"][value="cb1"]
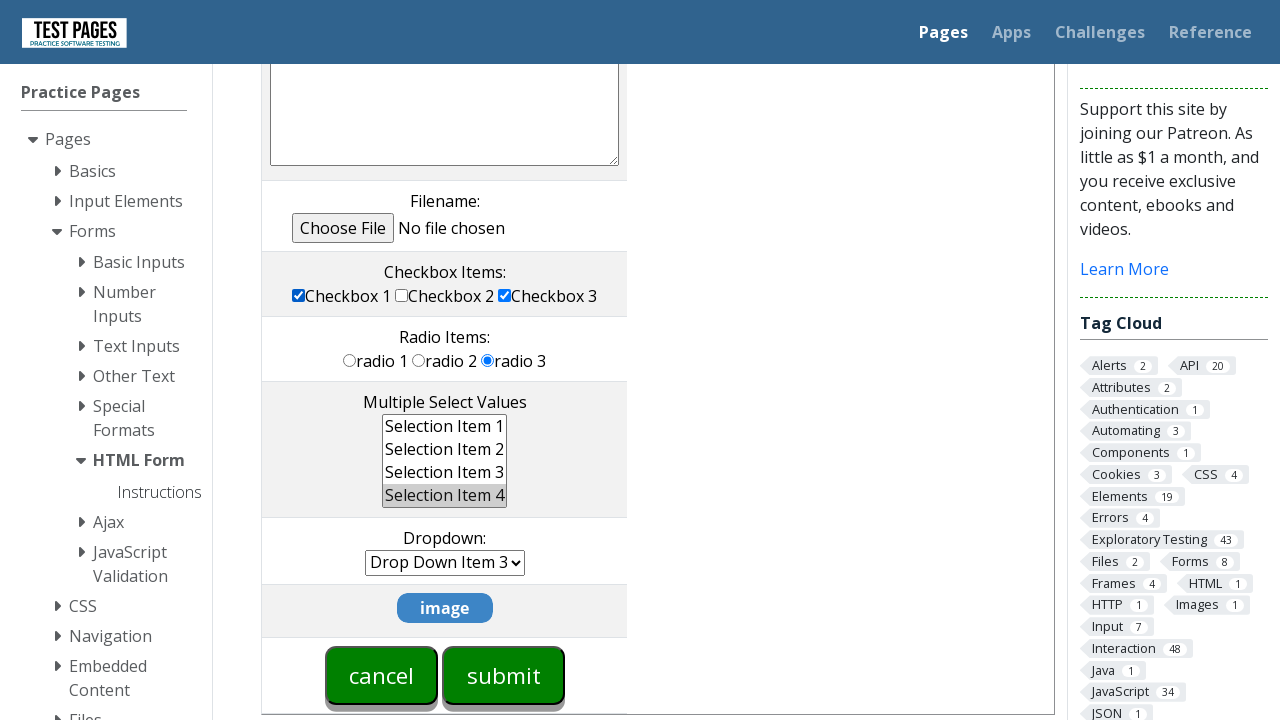

Checked checkbox with value 'cb2' at (402, 295) on input[type="checkbox"][value="cb2"]
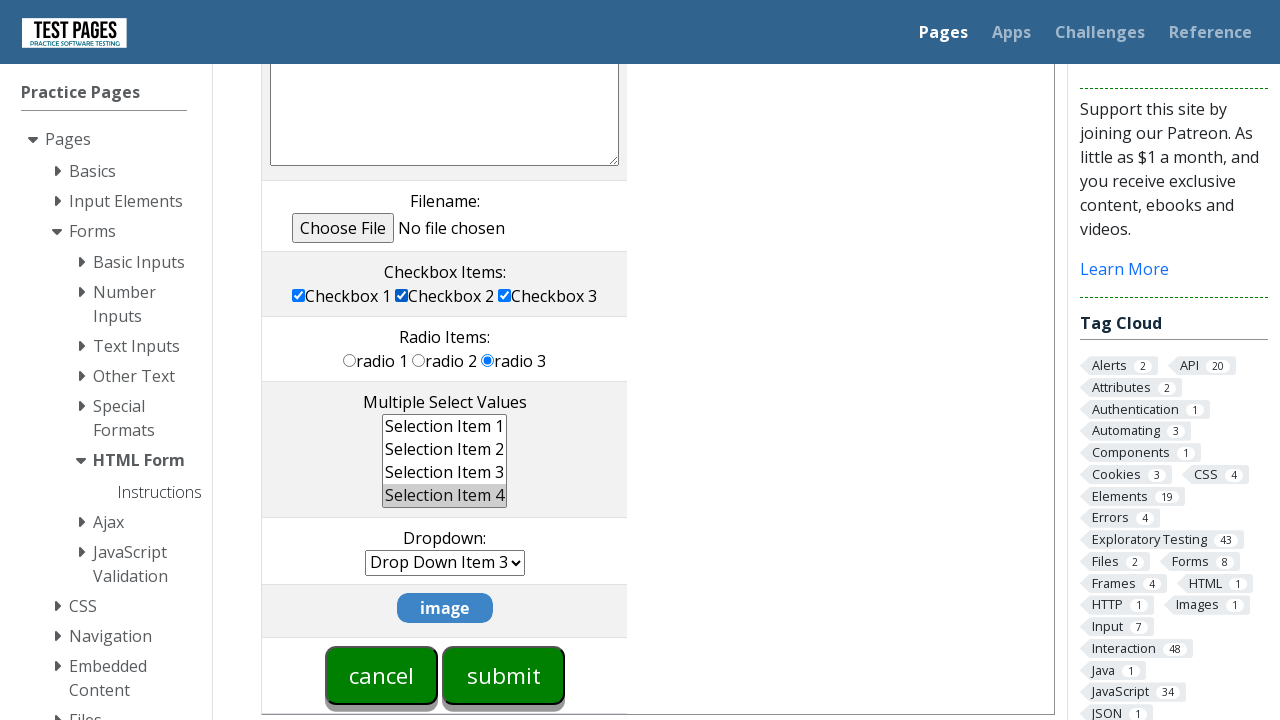

Selected multiple options 'ms1' and 'ms2' in multi-select field on select[name="multipleselect[]"]
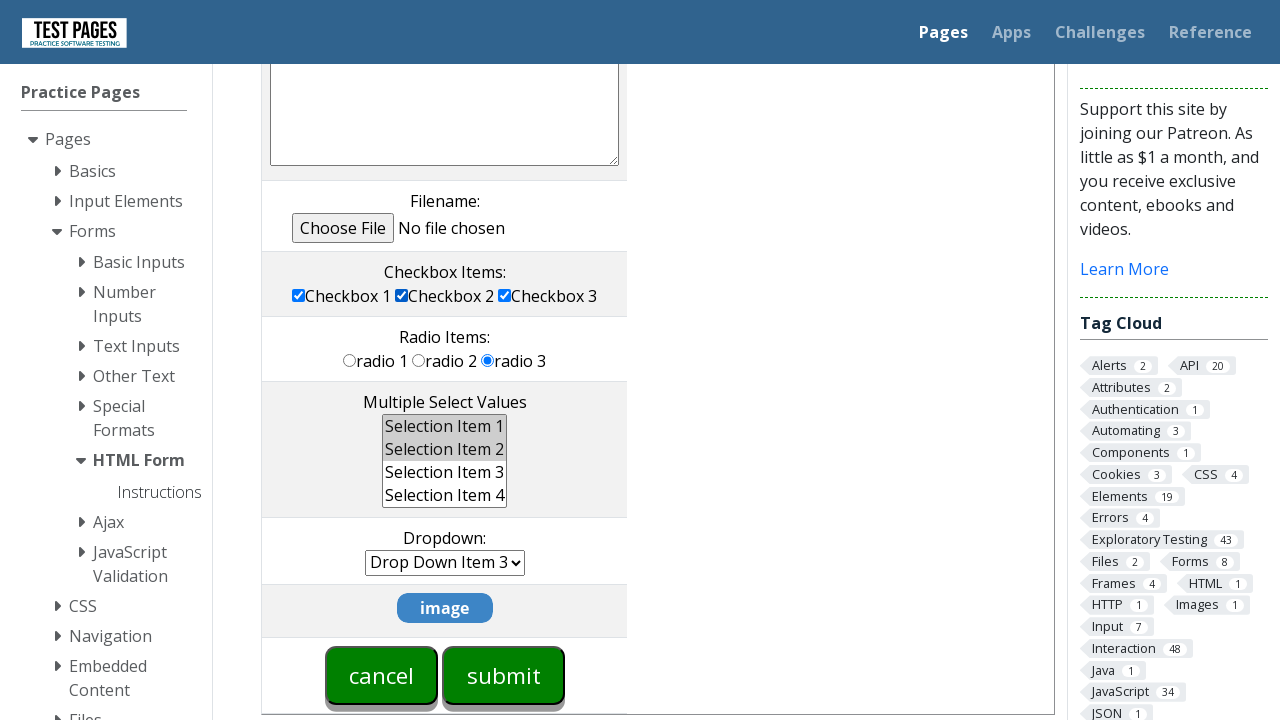

Selected dropdown option 'dd5' on select[name="dropdown"]
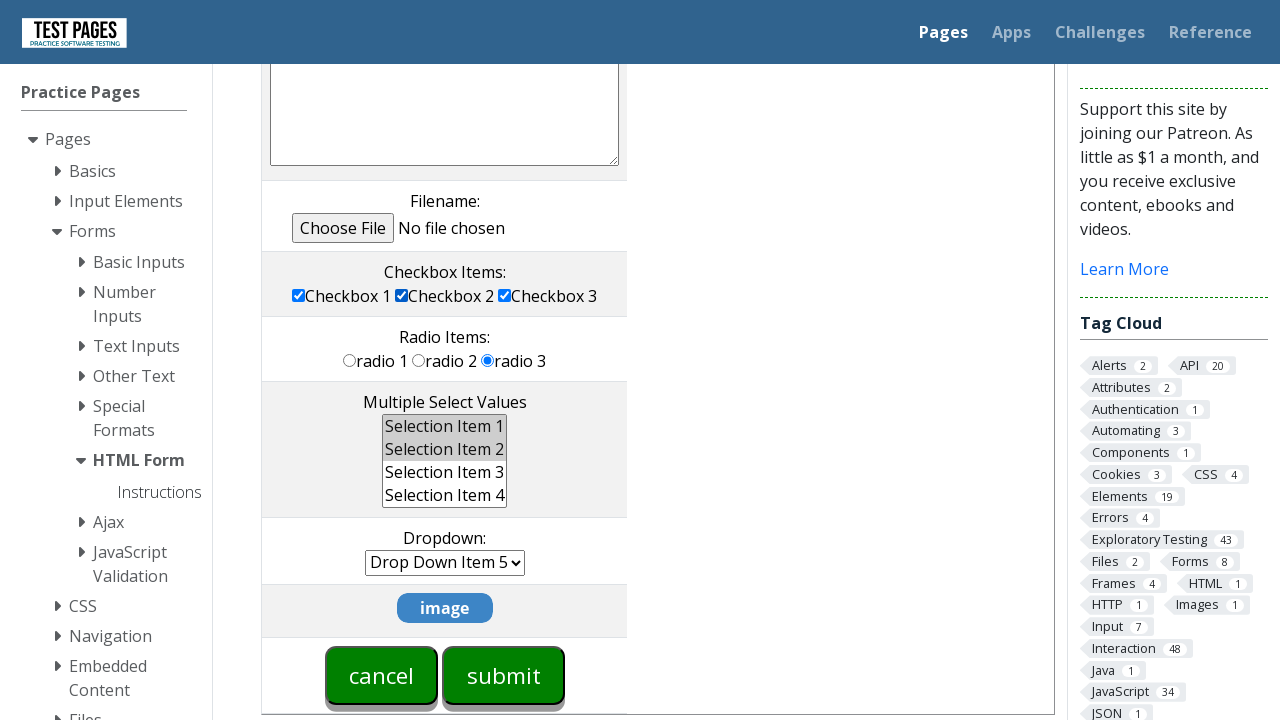

Clicked form submit button at (504, 675) on input[type="submit"]
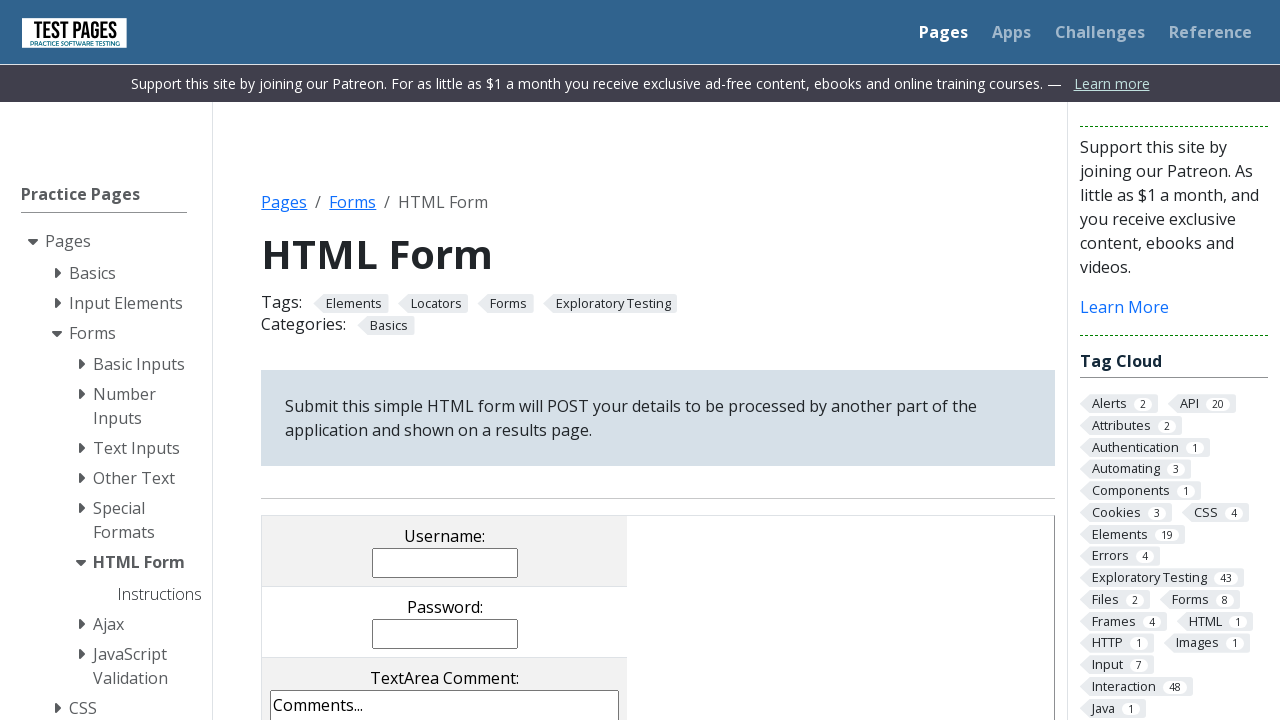

Form results section loaded and visible
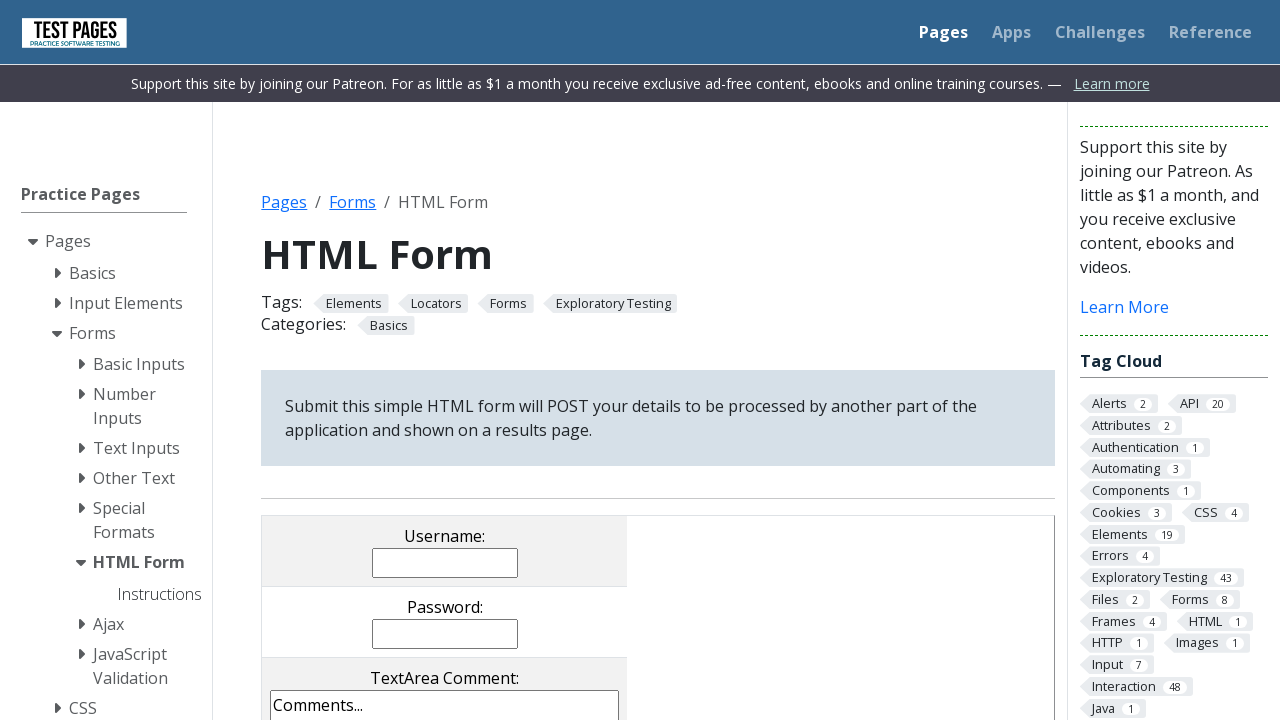

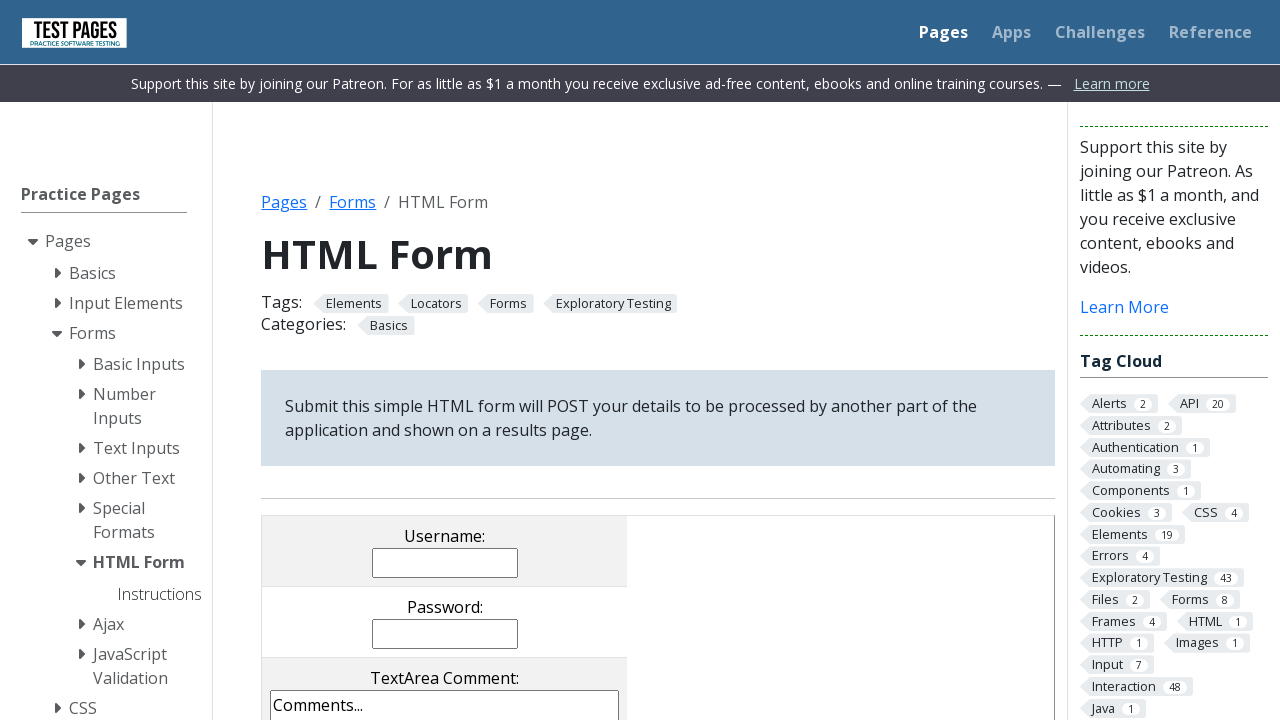